Tests the add/remove elements functionality by double-clicking to add elements, clicking to remove them, and then adding another element via text selector

Starting URL: http://the-internet.herokuapp.com/add_remove_elements/

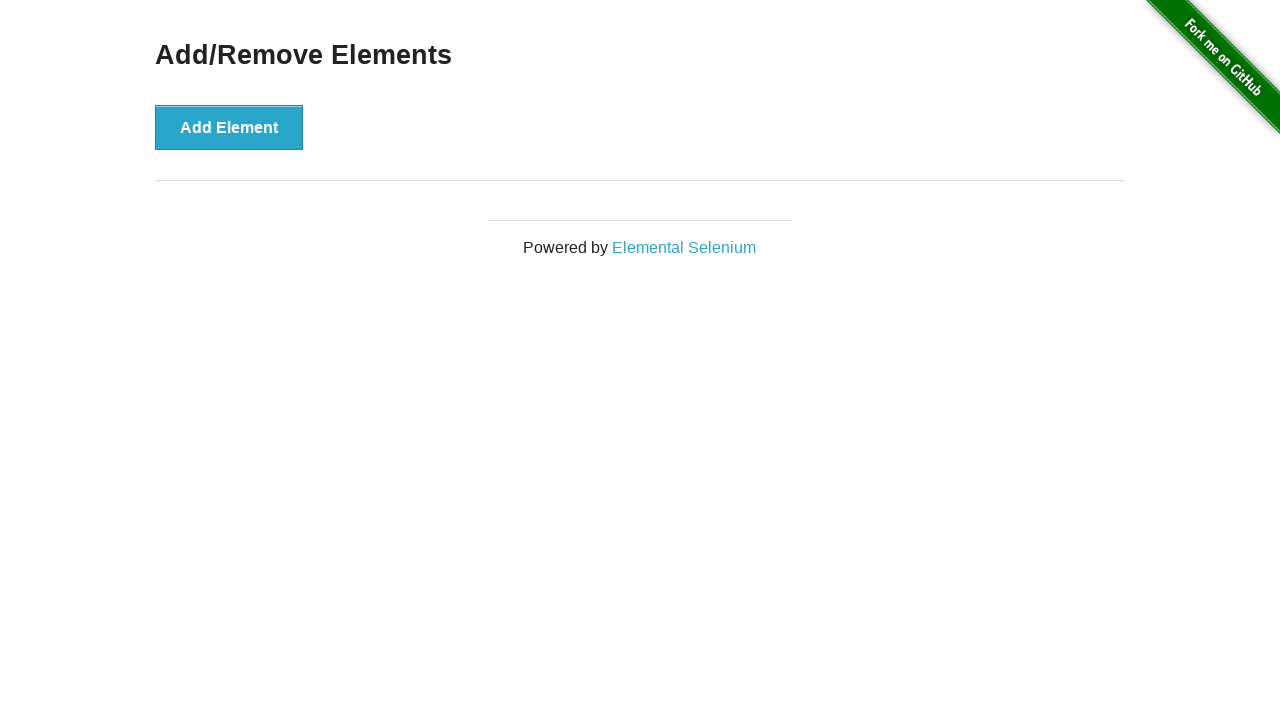

Double-clicked Add Element button to add two elements at (229, 127) on xpath=//button[text()='Add Element']
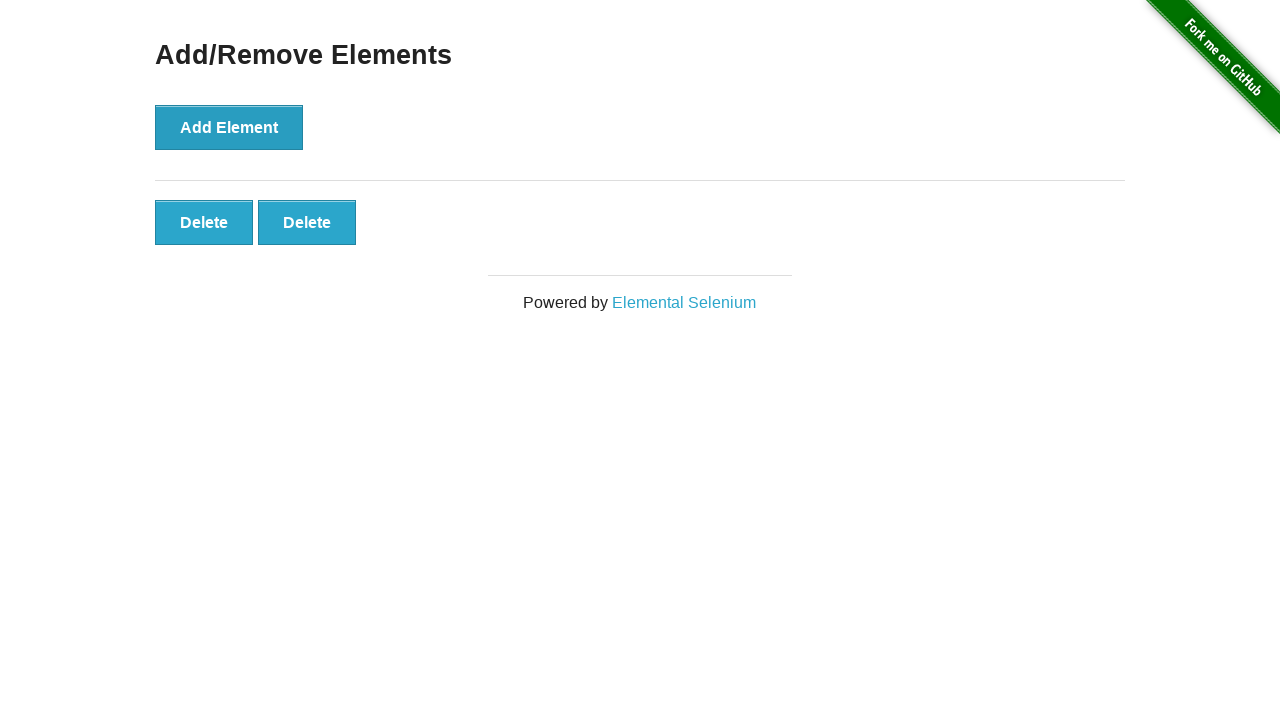

Clicked first Delete button to remove one element at (204, 222) on xpath=//button[@class='added-manually'][1]
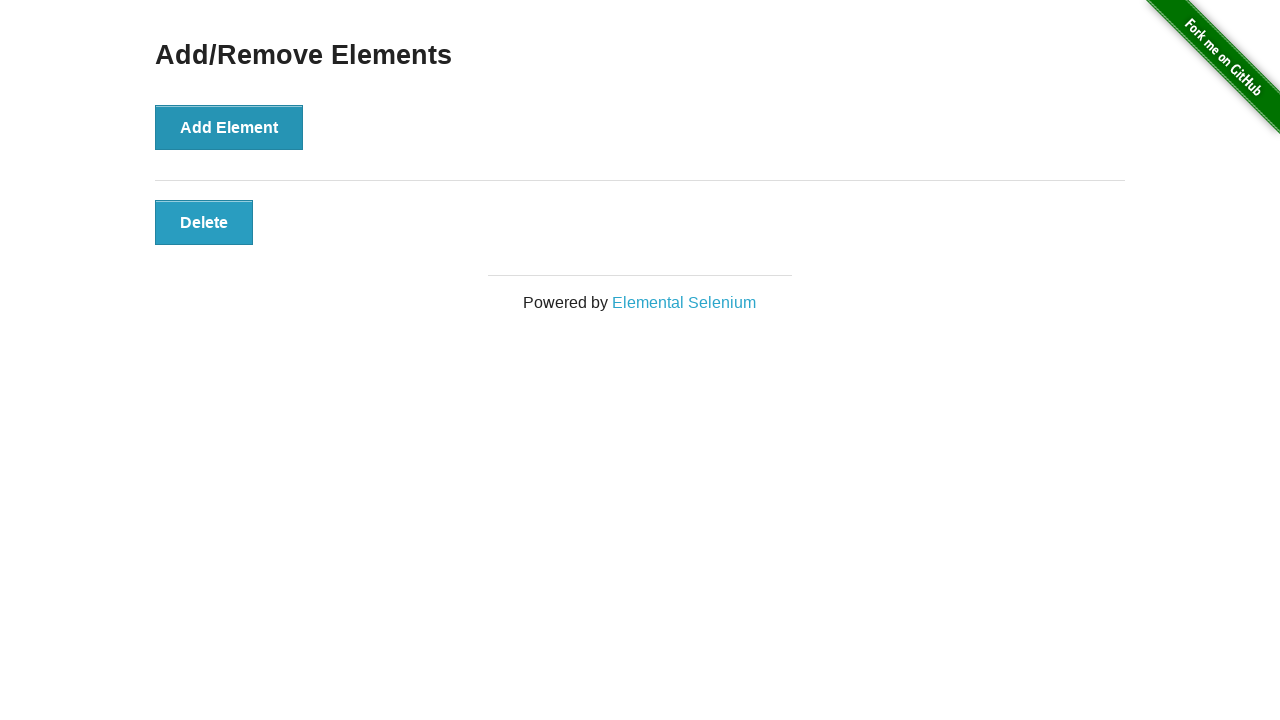

Clicked first Delete button again to remove another element at (204, 222) on xpath=//button[@class='added-manually'][1]
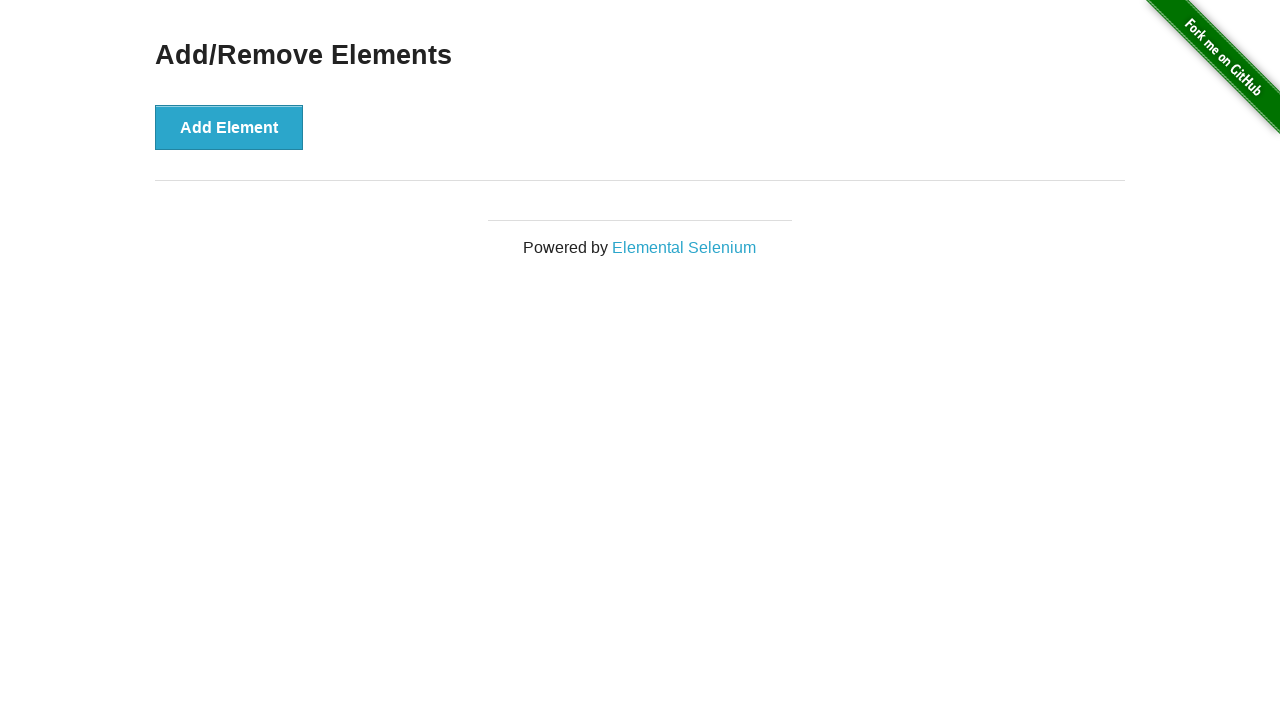

Clicked Add Element button using text selector to add one more element at (229, 127) on internal:text="Add Element"i
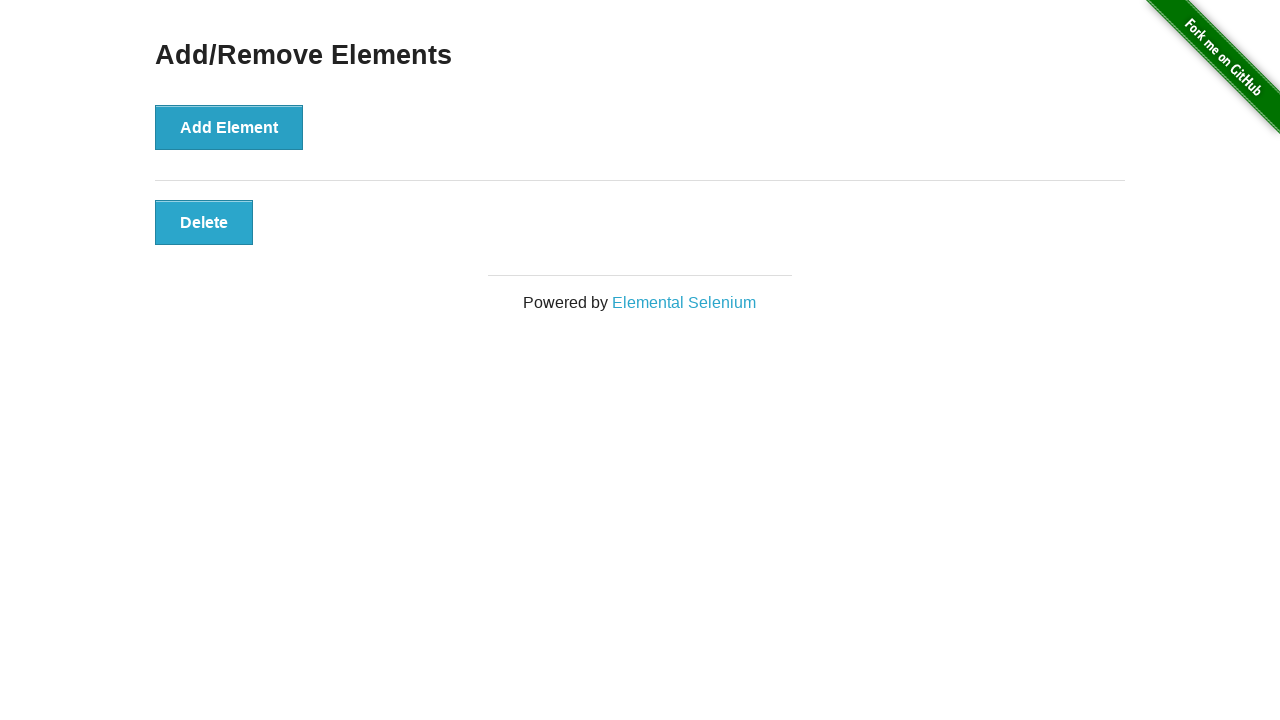

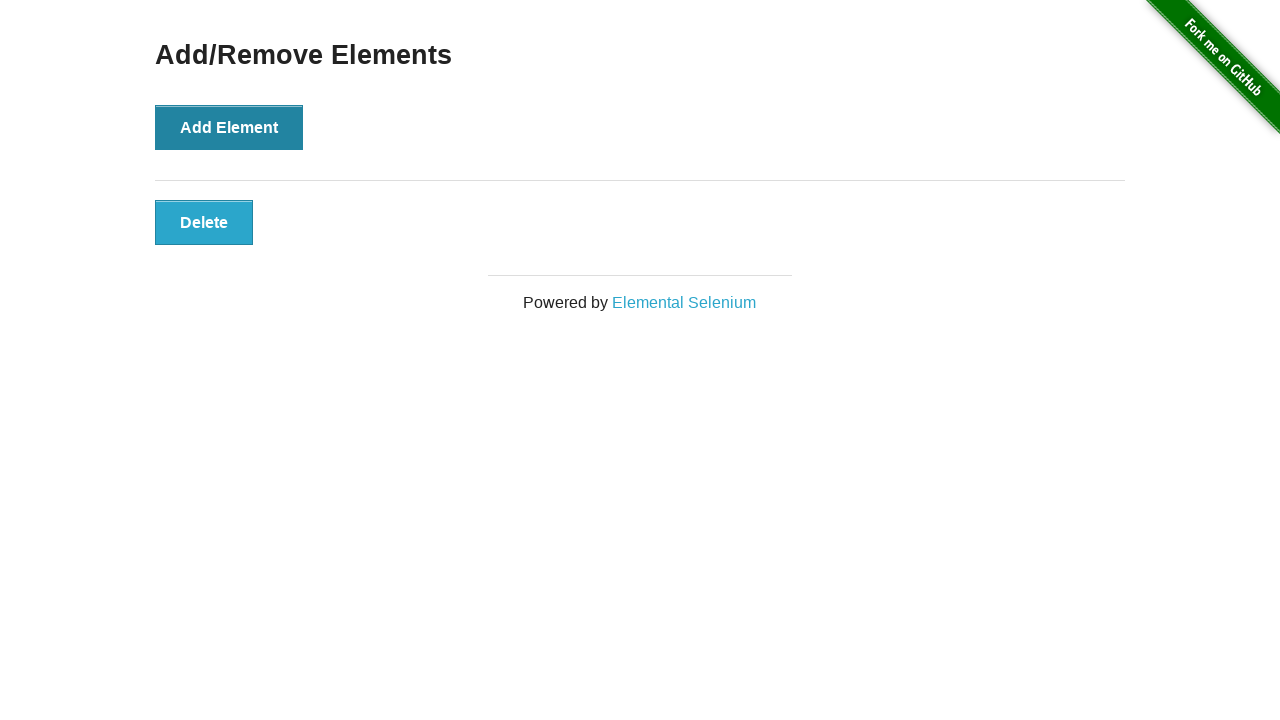